Creates a new task on the CRUD application by filling in the task name and content fields, then clicking the add button.

Starting URL: https://tomasz-zboralski.github.io

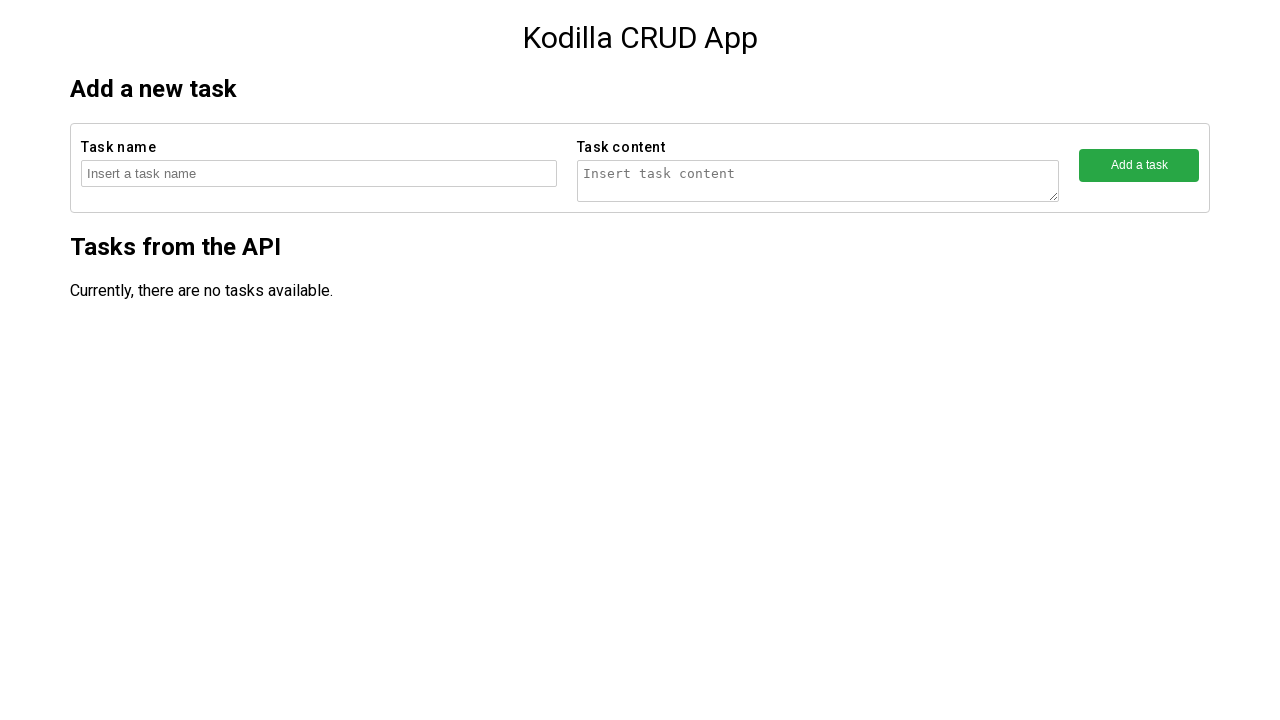

Filled task name field with 'Task number 74126' on //form[contains(@action,'createTask')]/fieldset[1]/input
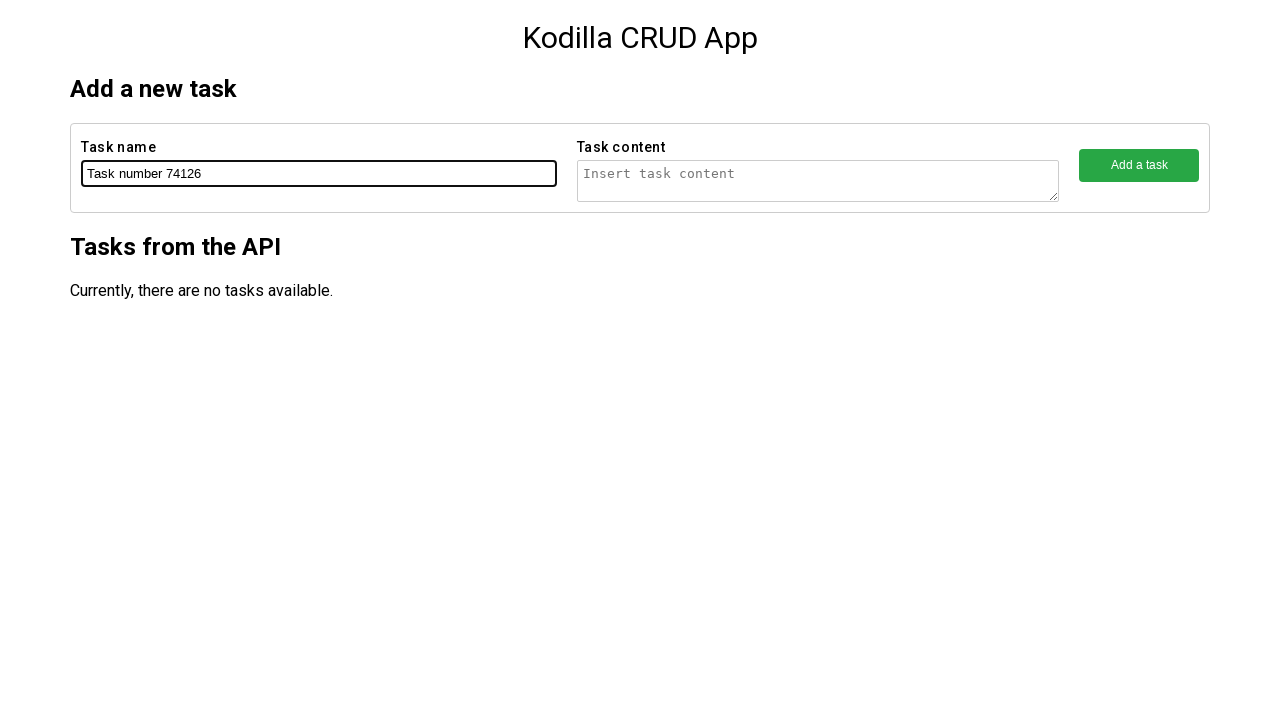

Filled task content field with 'Task number 74126 content' on //form[contains(@action,'createTask')]/fieldset[2]/textarea
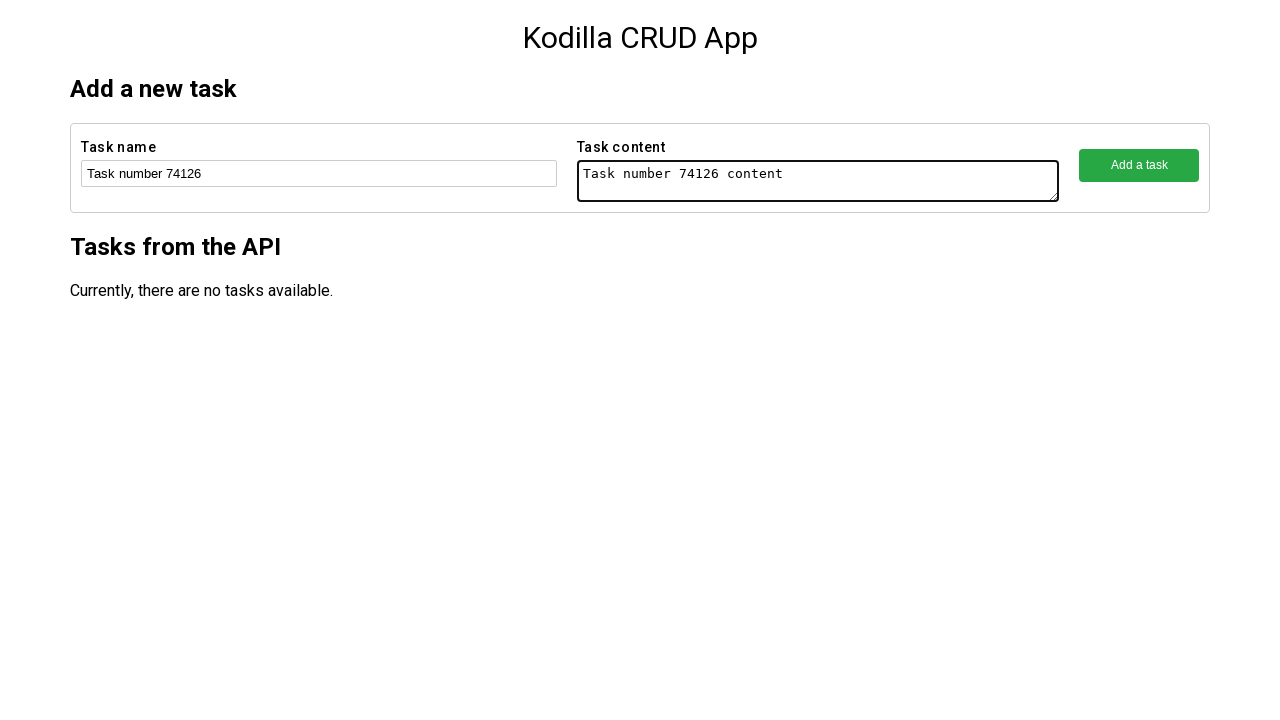

Clicked the add button to create the task at (1139, 165) on xpath=//form[contains(@action,'createTask')]/fieldset[3]/button
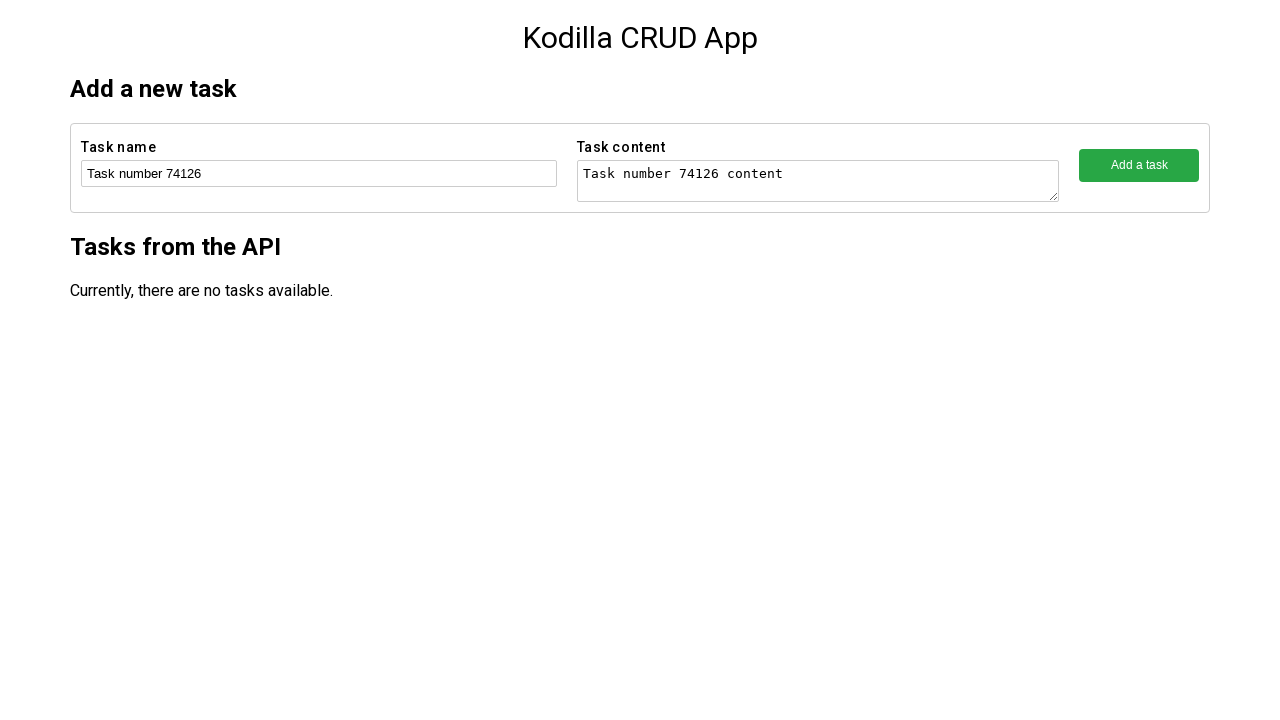

Waited 2 seconds for task creation to complete
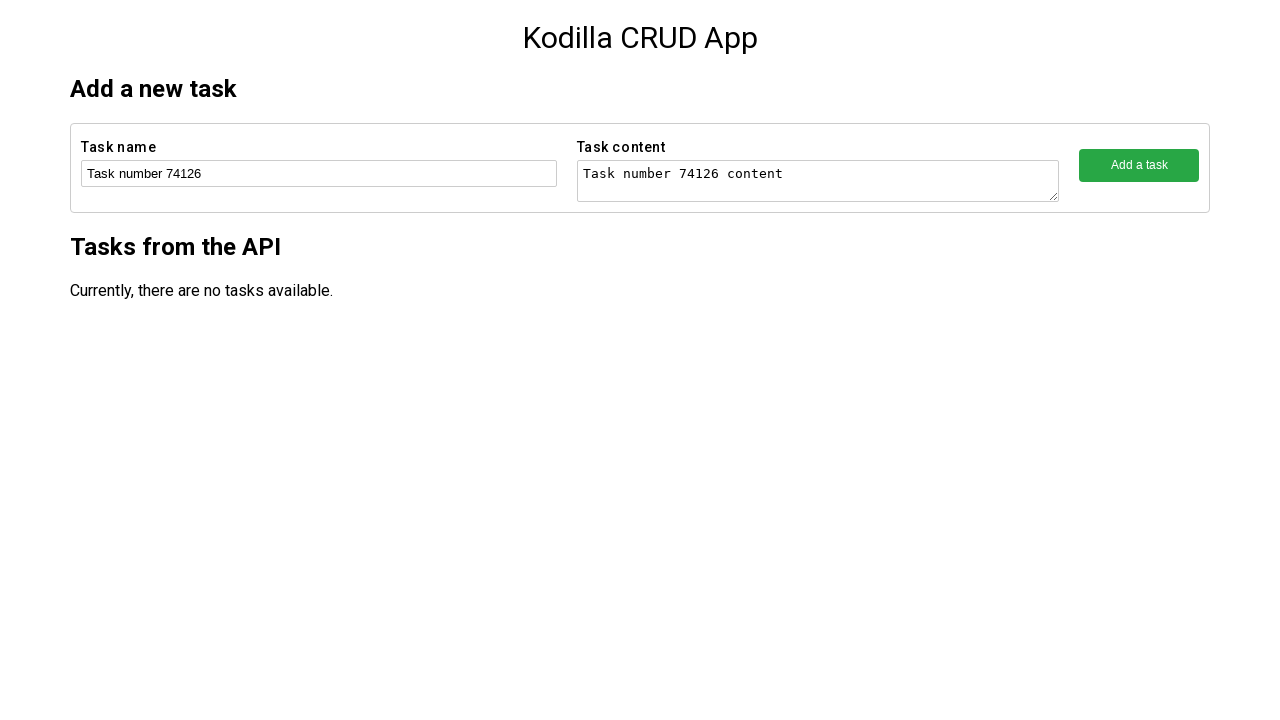

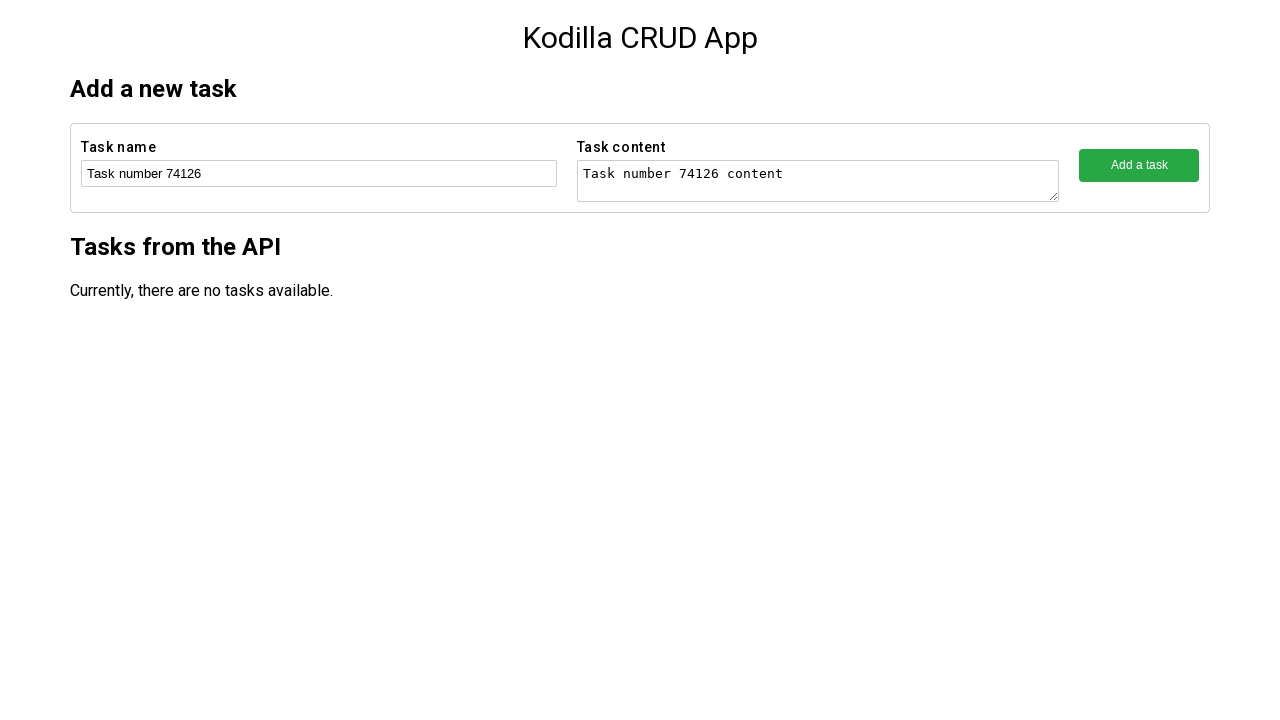